Tests that the logo element exists and is clickable on the page

Starting URL: https://carefulbitesfrontend.azurewebsites.net/

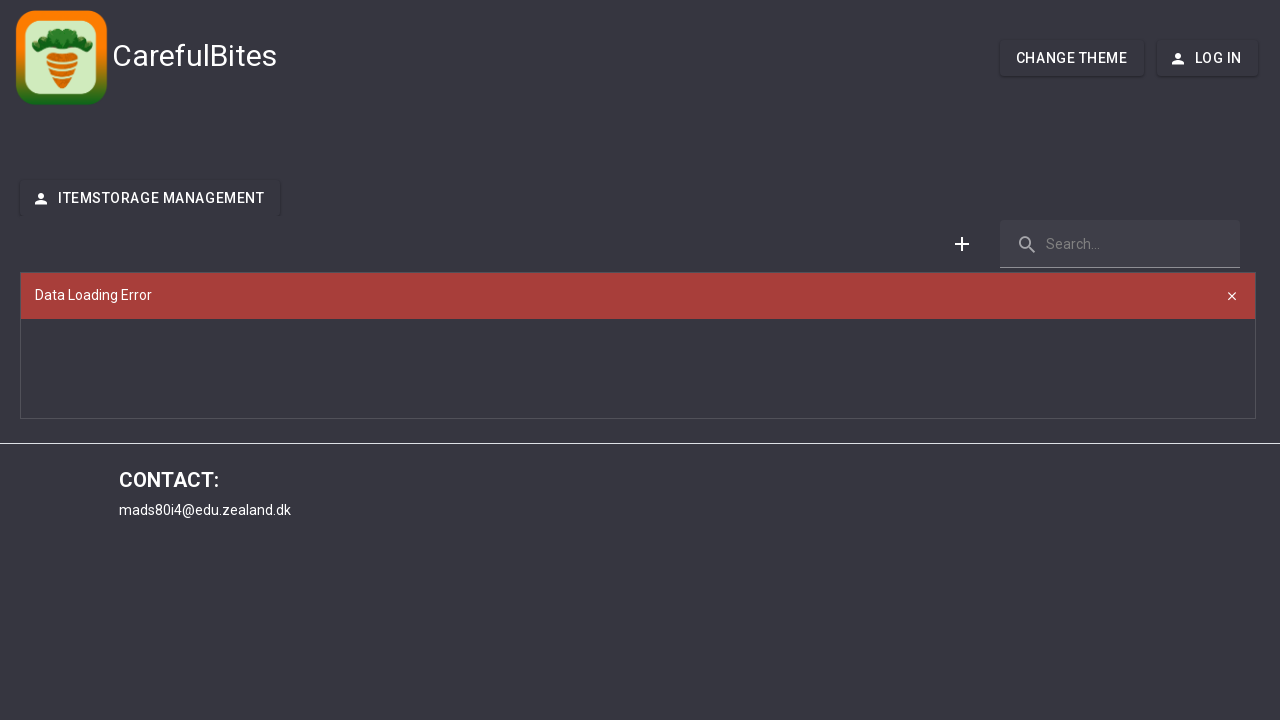

Logo element loaded on the page
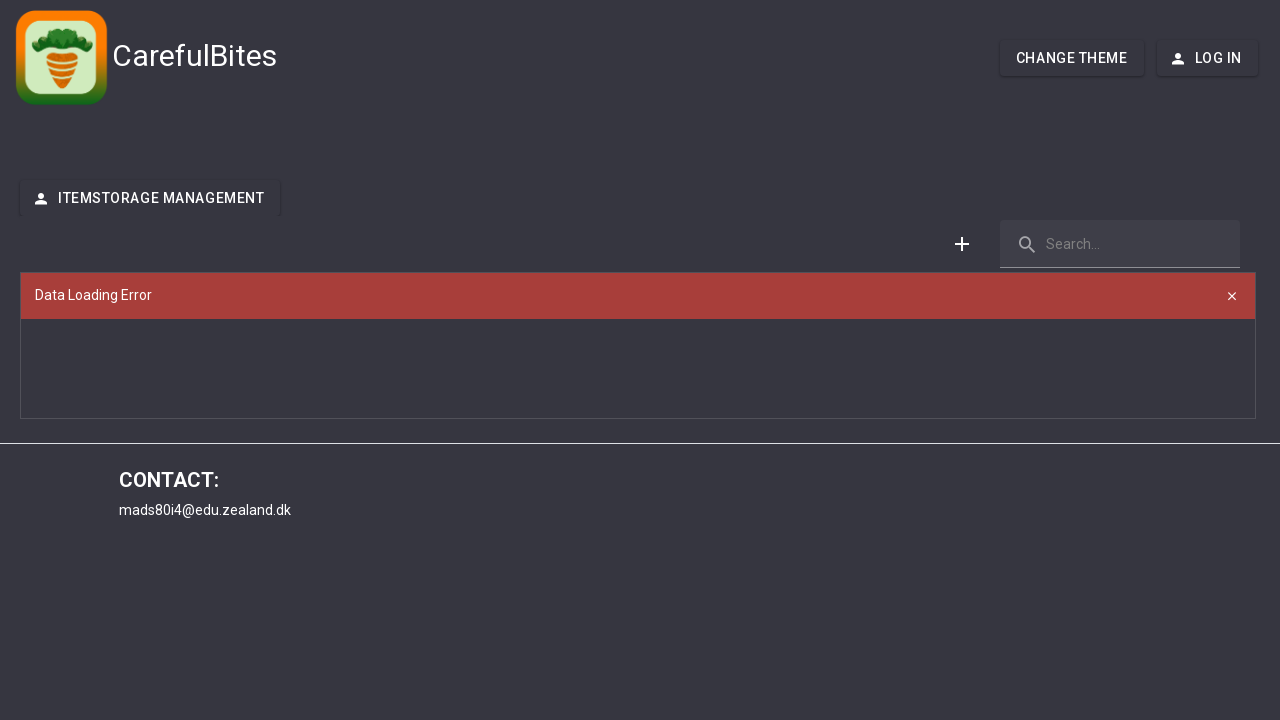

Clicked the logo element at (62, 58) on .logo
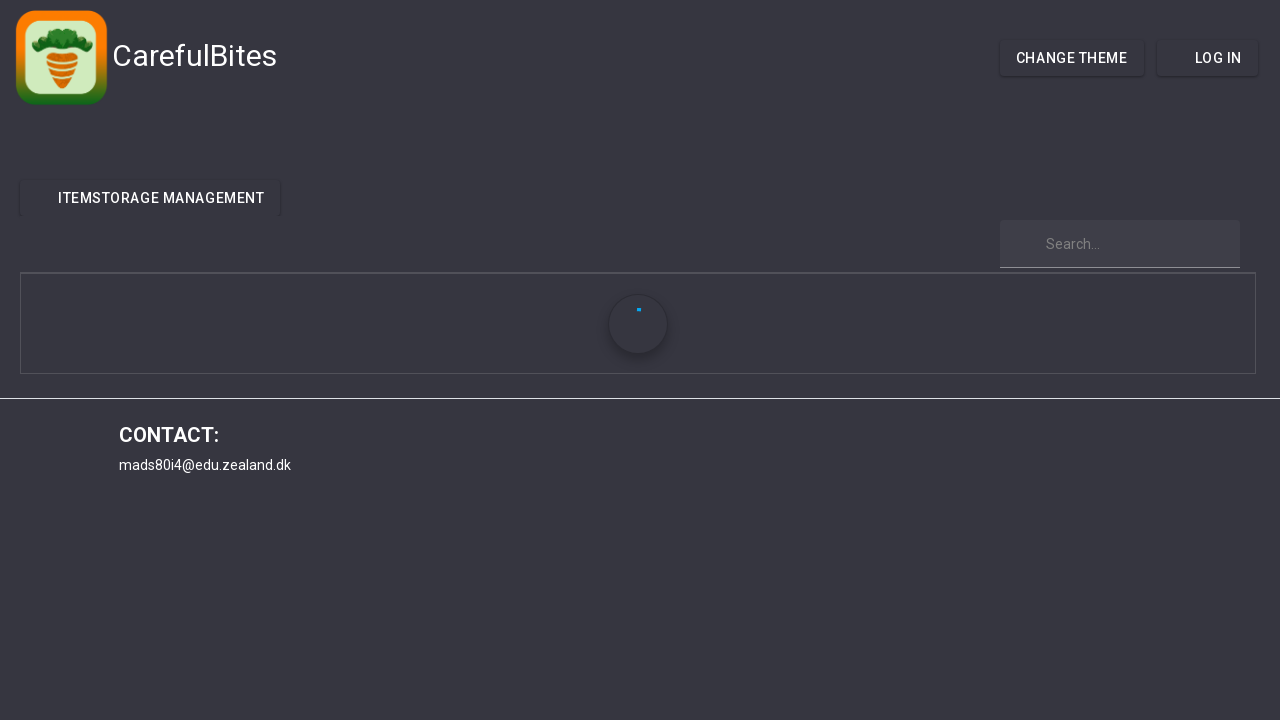

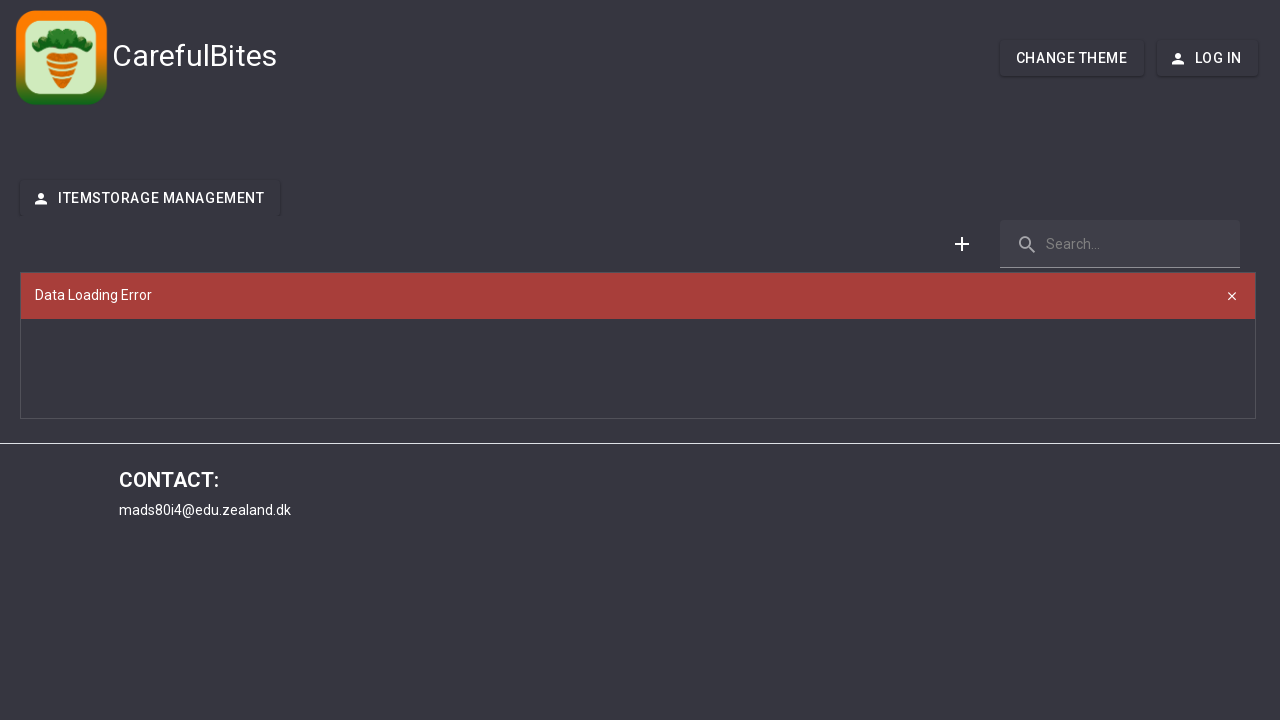